Tests that clicking the "Due" column header twice sorts the table data in descending order by verifying the dollar amounts are ordered from highest to lowest

Starting URL: http://the-internet.herokuapp.com/tables

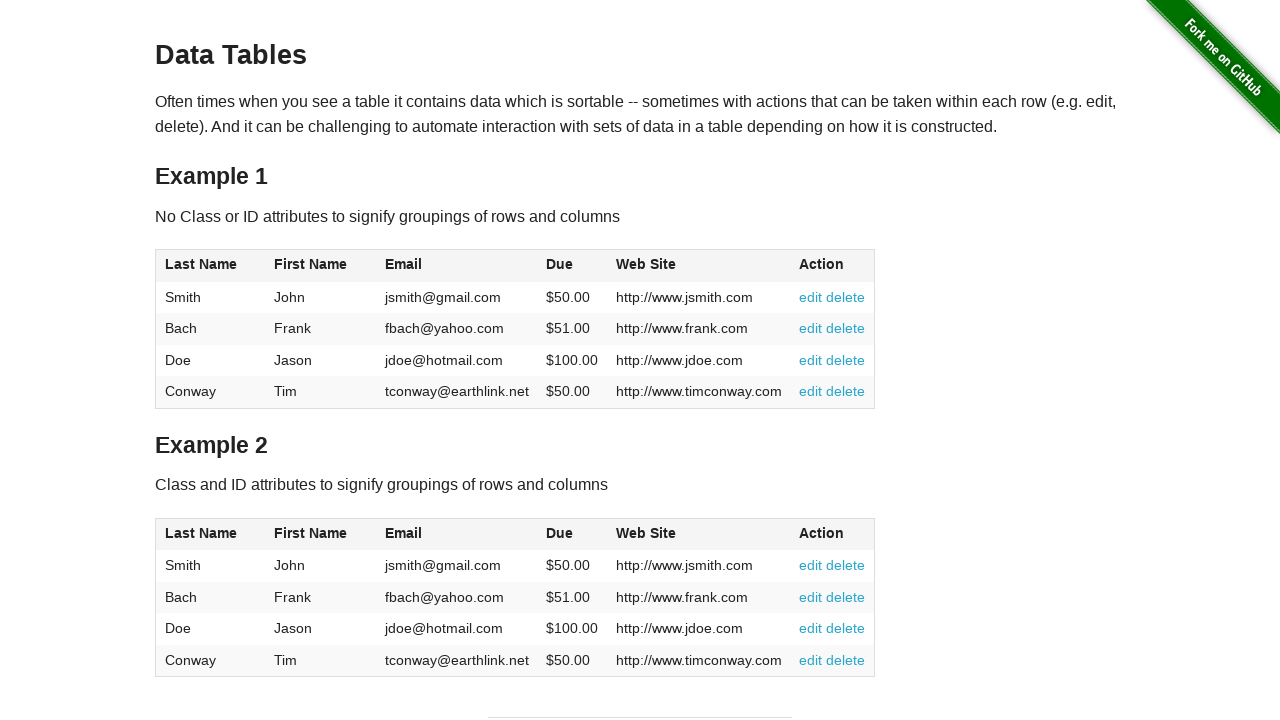

Clicked the Due column header (first click) at (572, 266) on #table1 thead tr th:nth-of-type(4)
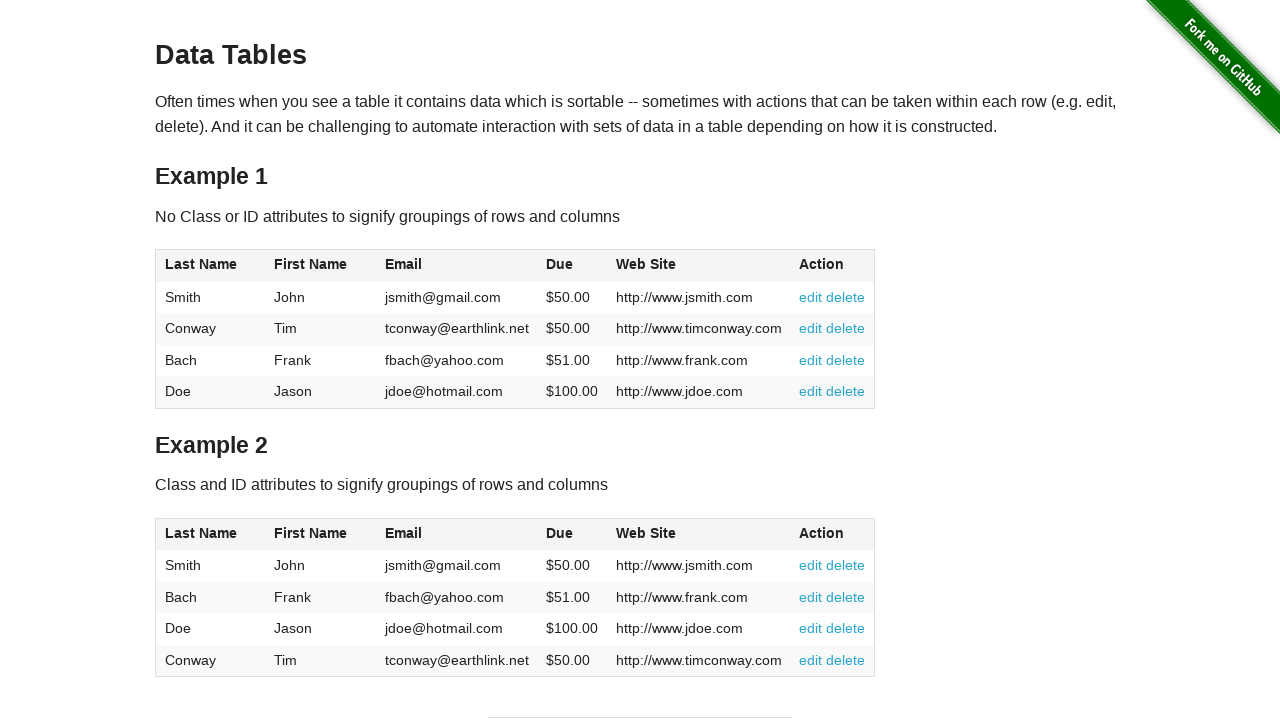

Clicked the Due column header (second click) to sort descending at (572, 266) on #table1 thead tr th:nth-of-type(4)
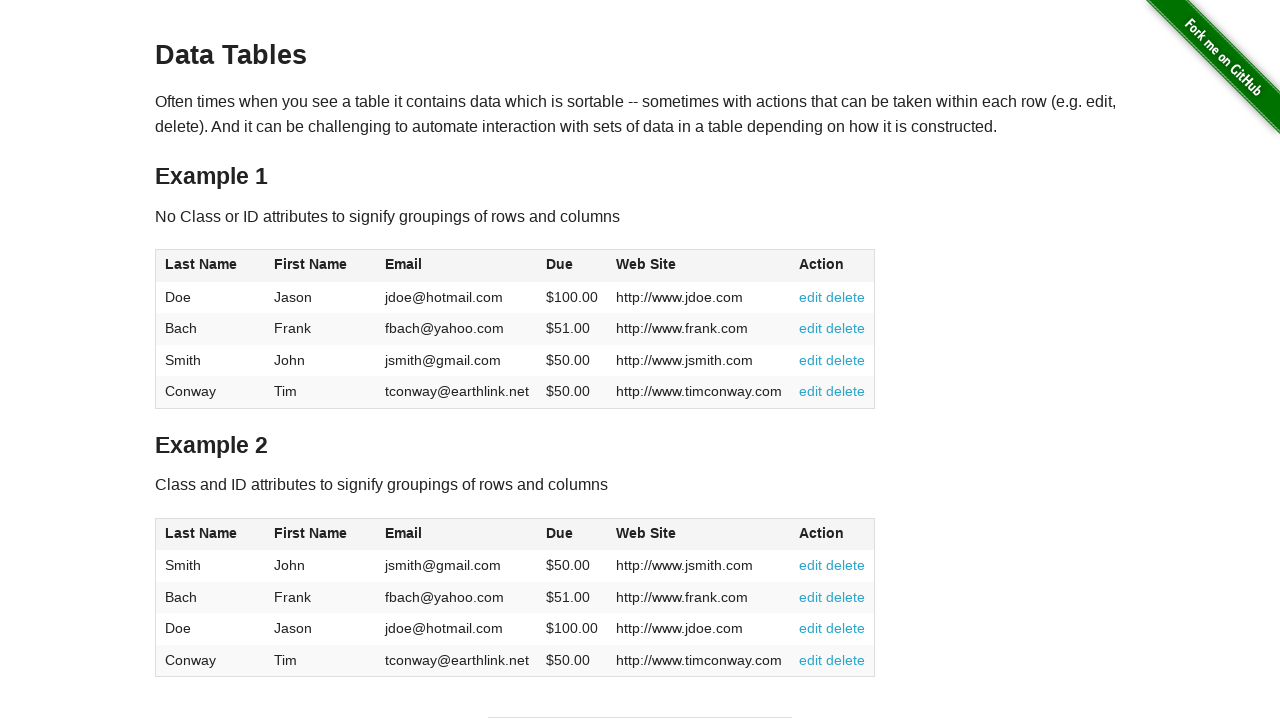

Table data loaded with Due column values present
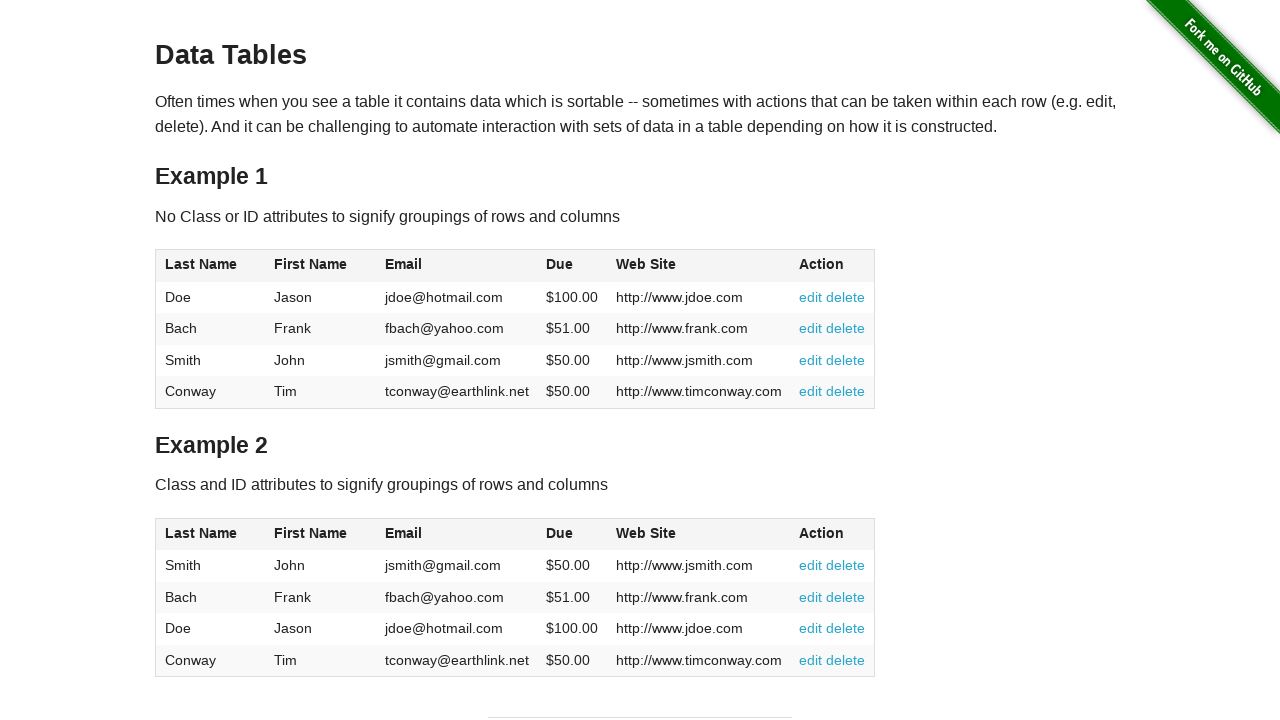

Retrieved all Due column values from the table
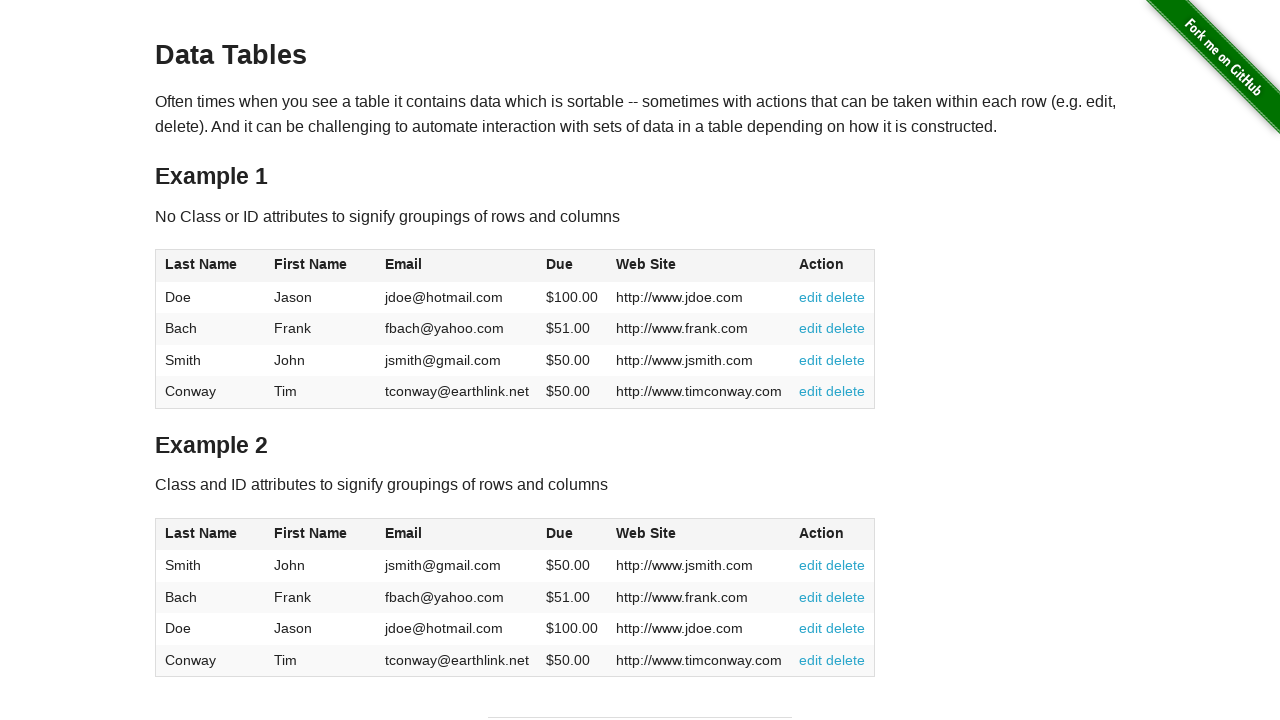

Converted Due values from currency format to floats
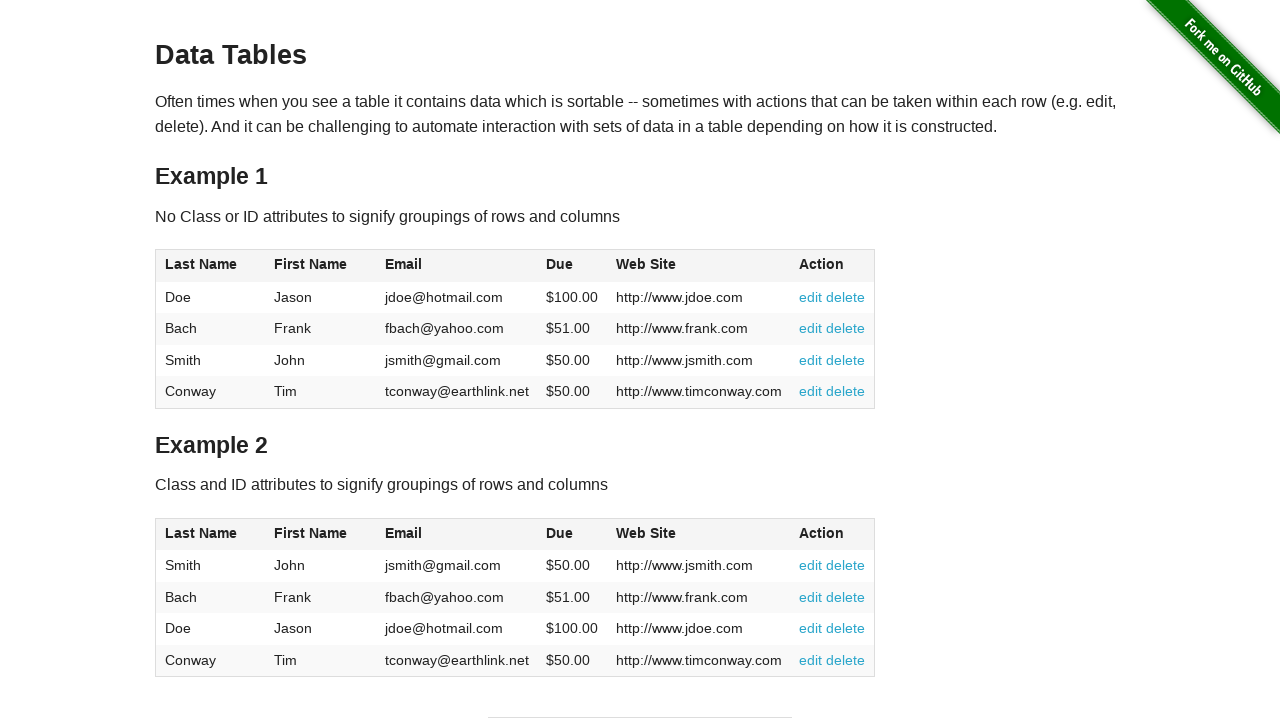

Verified that Due column is sorted in descending order (highest to lowest dollar amounts)
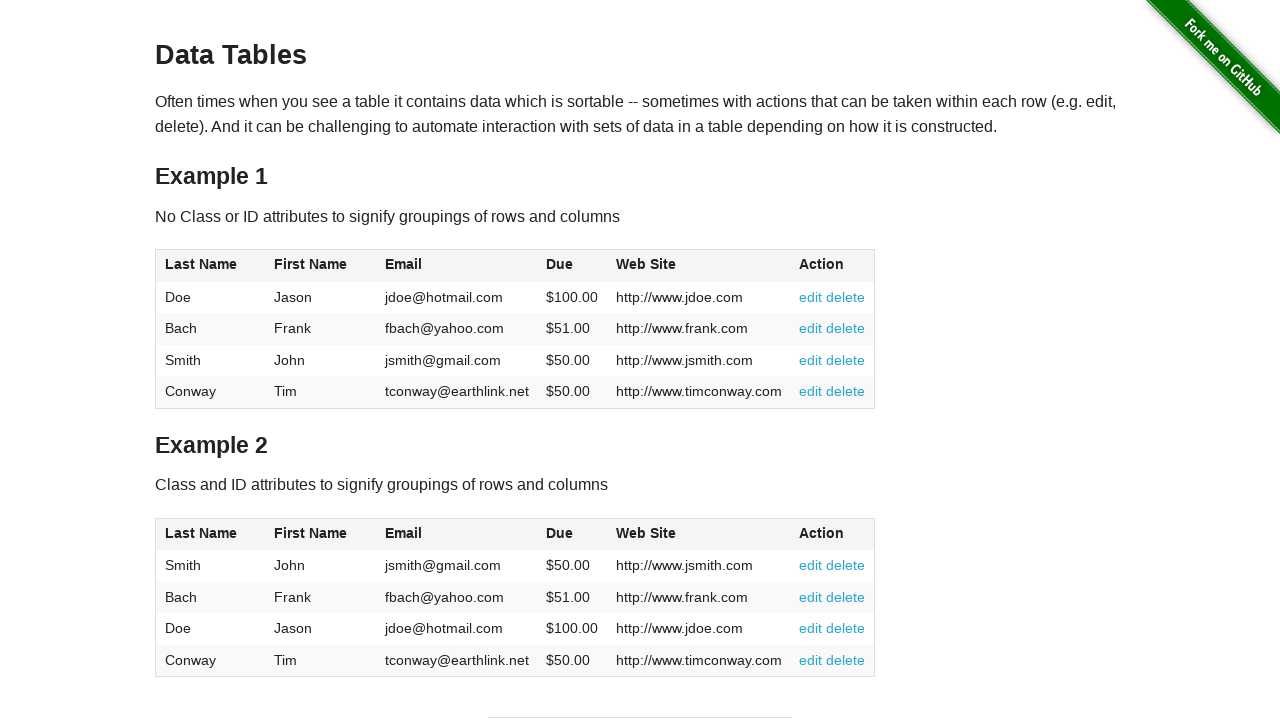

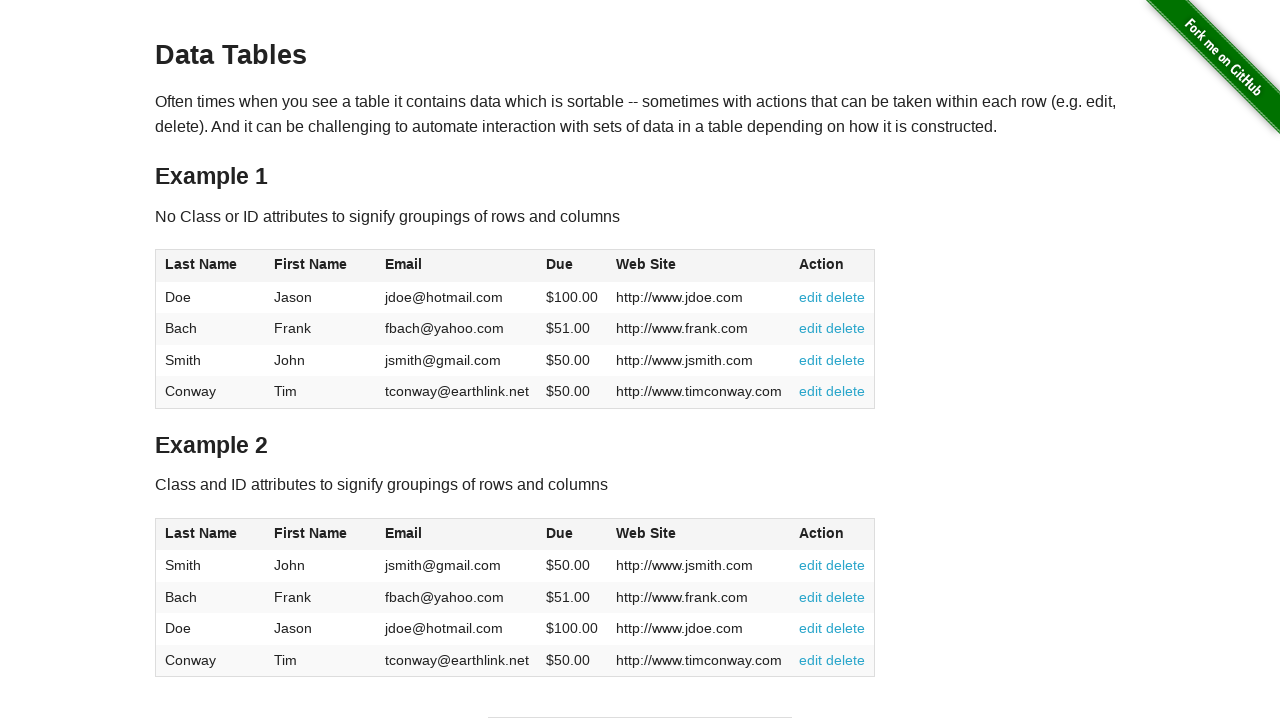